Tests the datepicker by clicking the date input to open the calendar, then clicking on the highlighted "today" cell, and verifying today's date is selected.

Starting URL: https://jqueryui.com/datepicker/

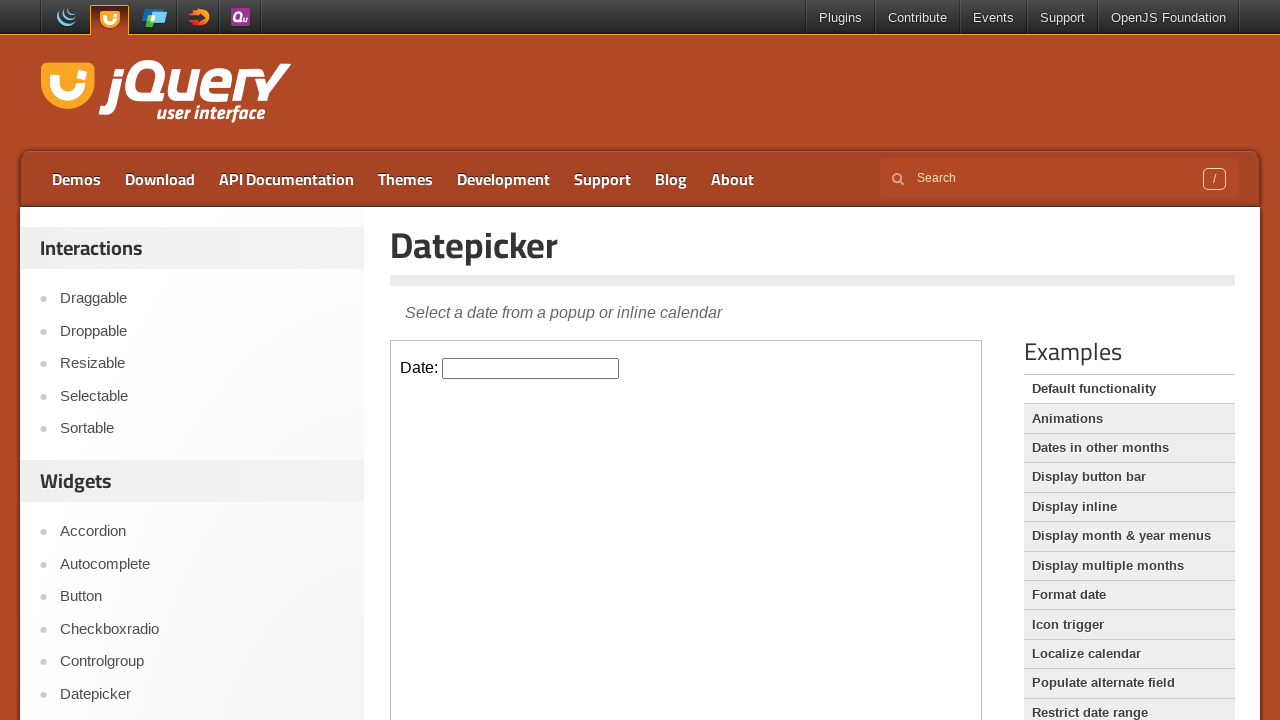

Clicked date input field to open datepicker calendar at (531, 368) on .demo-frame >> internal:control=enter-frame >> #datepicker
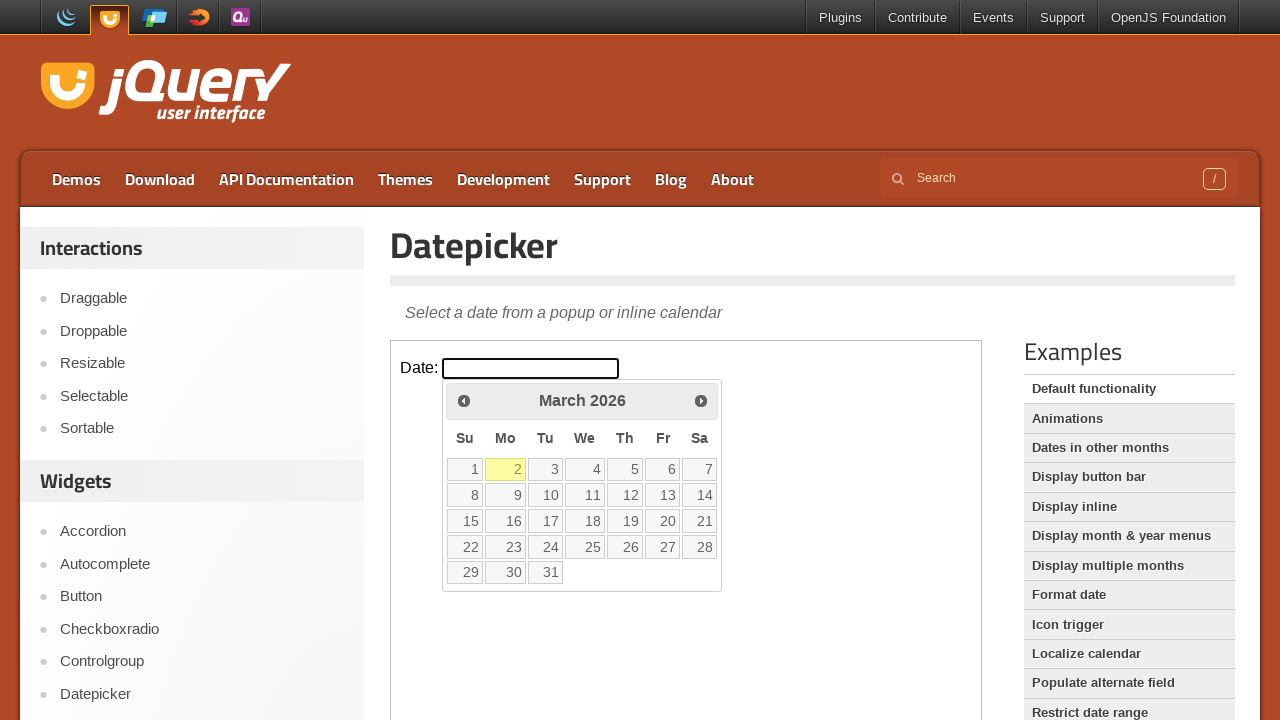

Clicked the highlighted 'today' cell in the datepicker at (506, 469) on .demo-frame >> internal:control=enter-frame >> .ui-datepicker-today
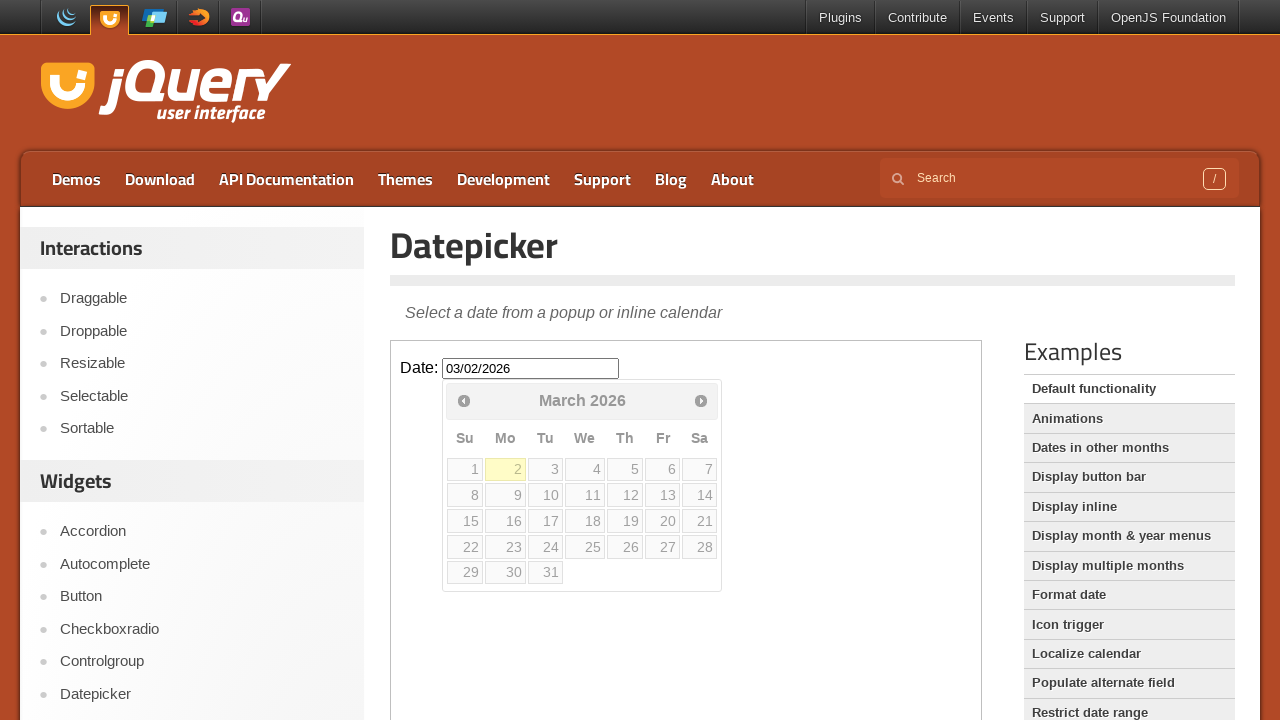

Pressed Tab to confirm date selection on .demo-frame >> internal:control=enter-frame >> #datepicker
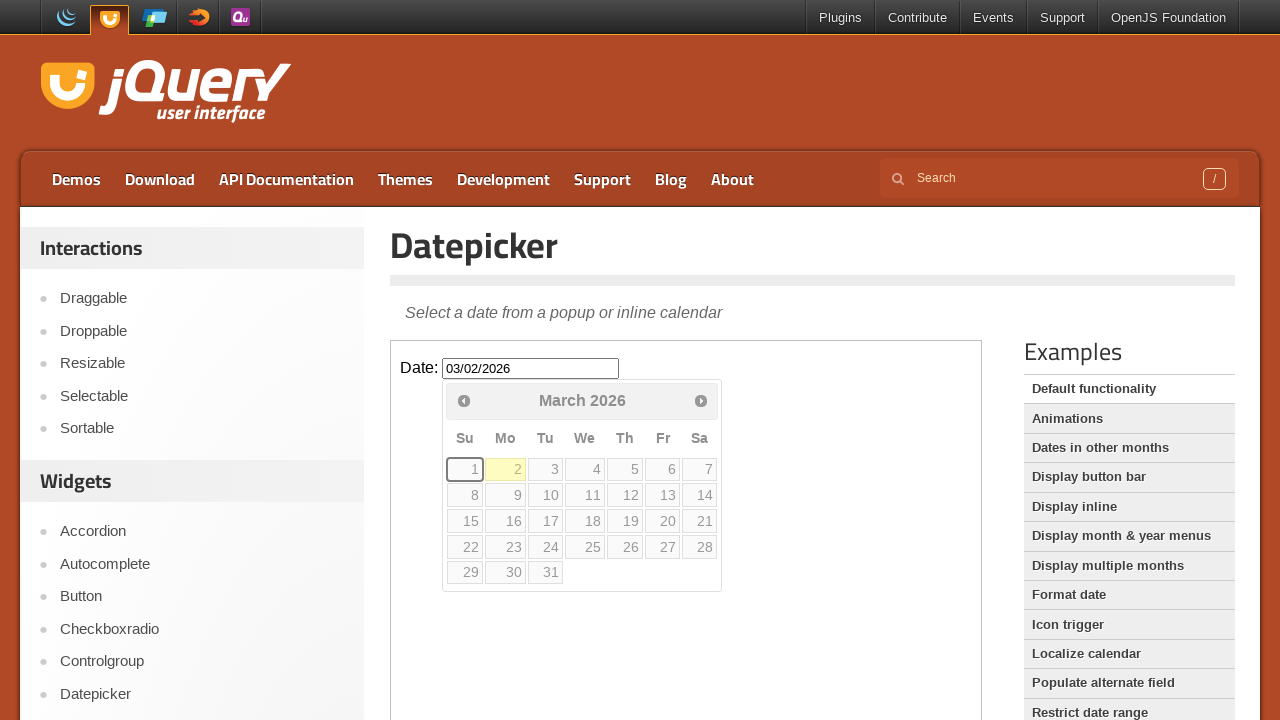

Verified date input value matches today's date: 03/02/2026
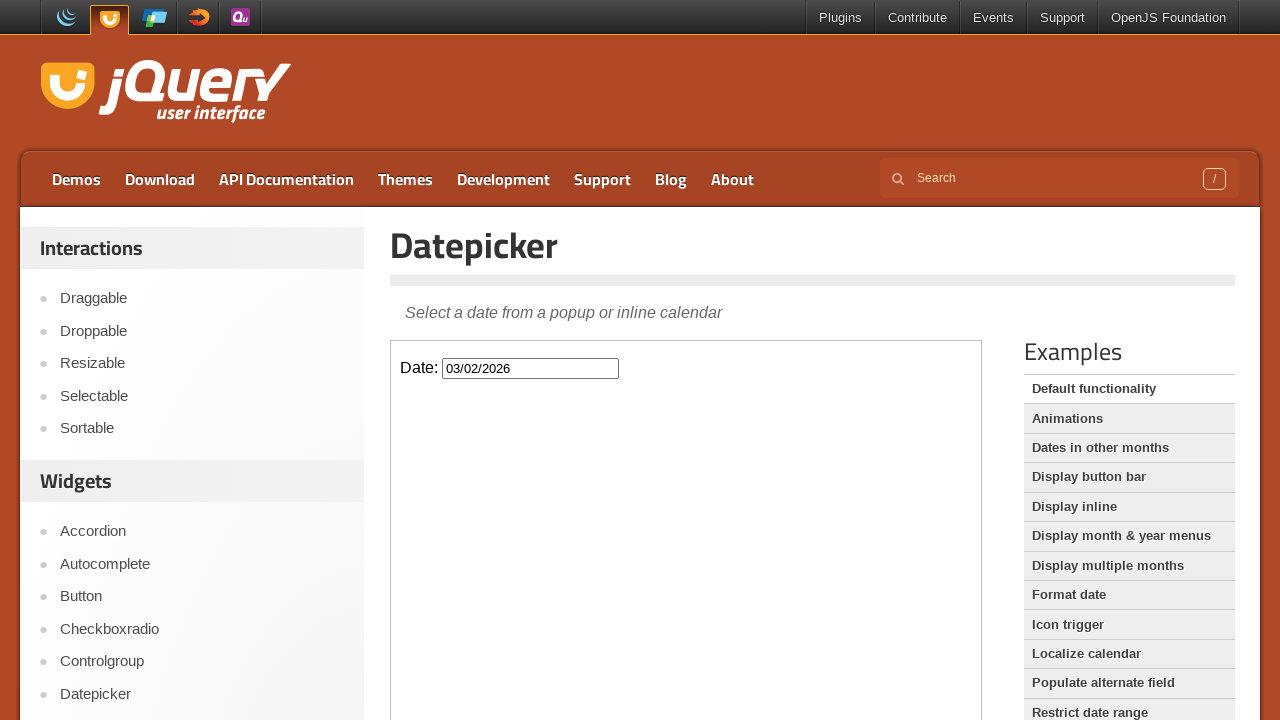

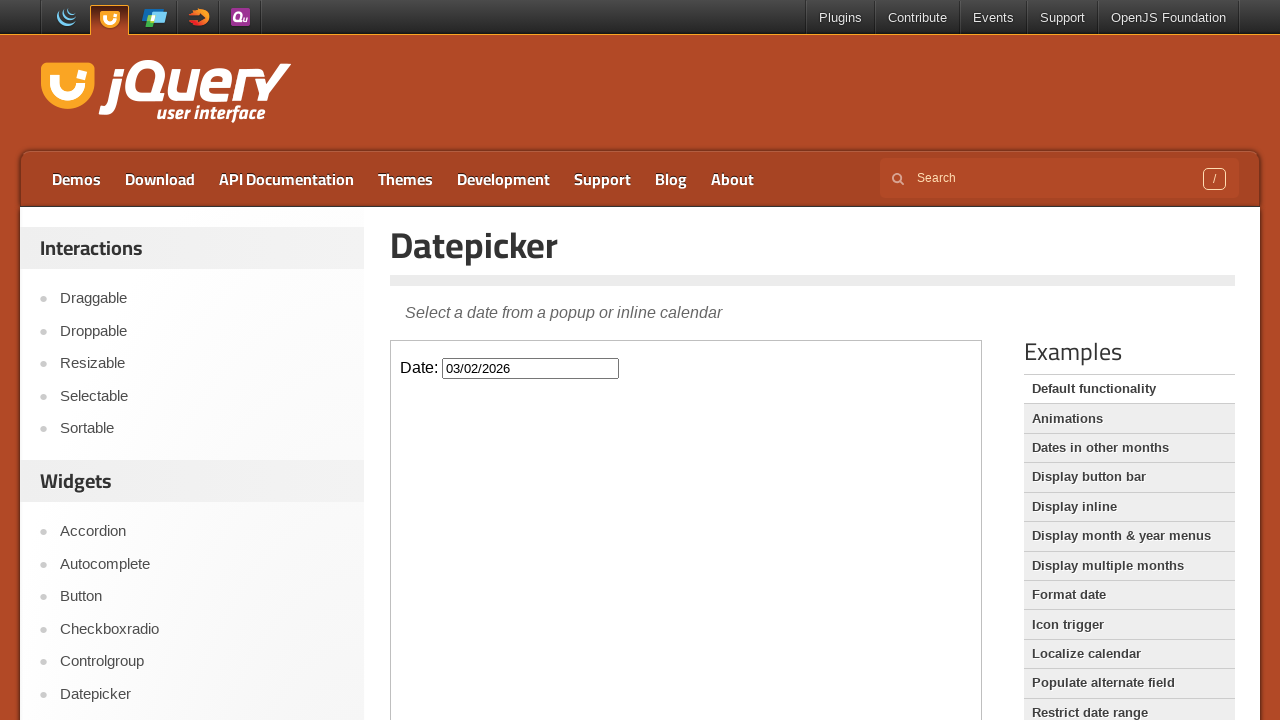